Tests alert handling functionality by entering a name, triggering different types of alerts (simple alert and confirm dialog), and interacting with them

Starting URL: https://rahulshettyacademy.com/AutomationPractice/

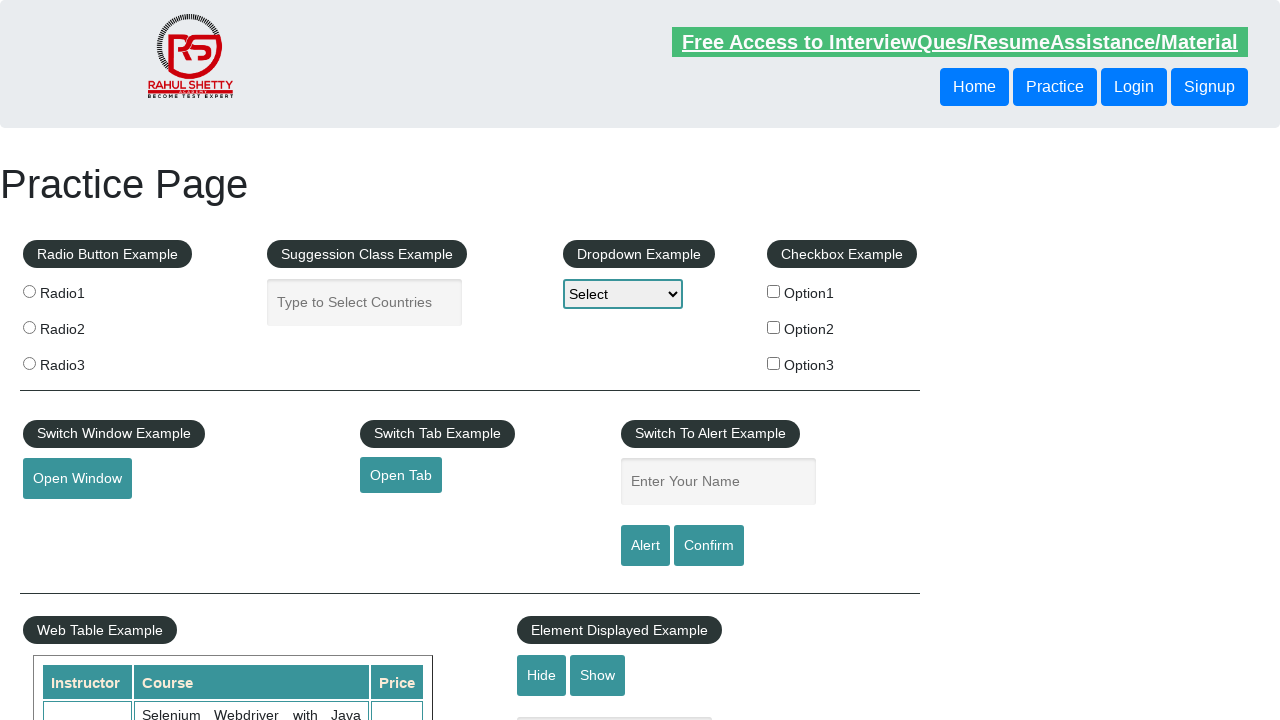

Entered name 'Sudharsan Ranganathan' in the name input field on #name
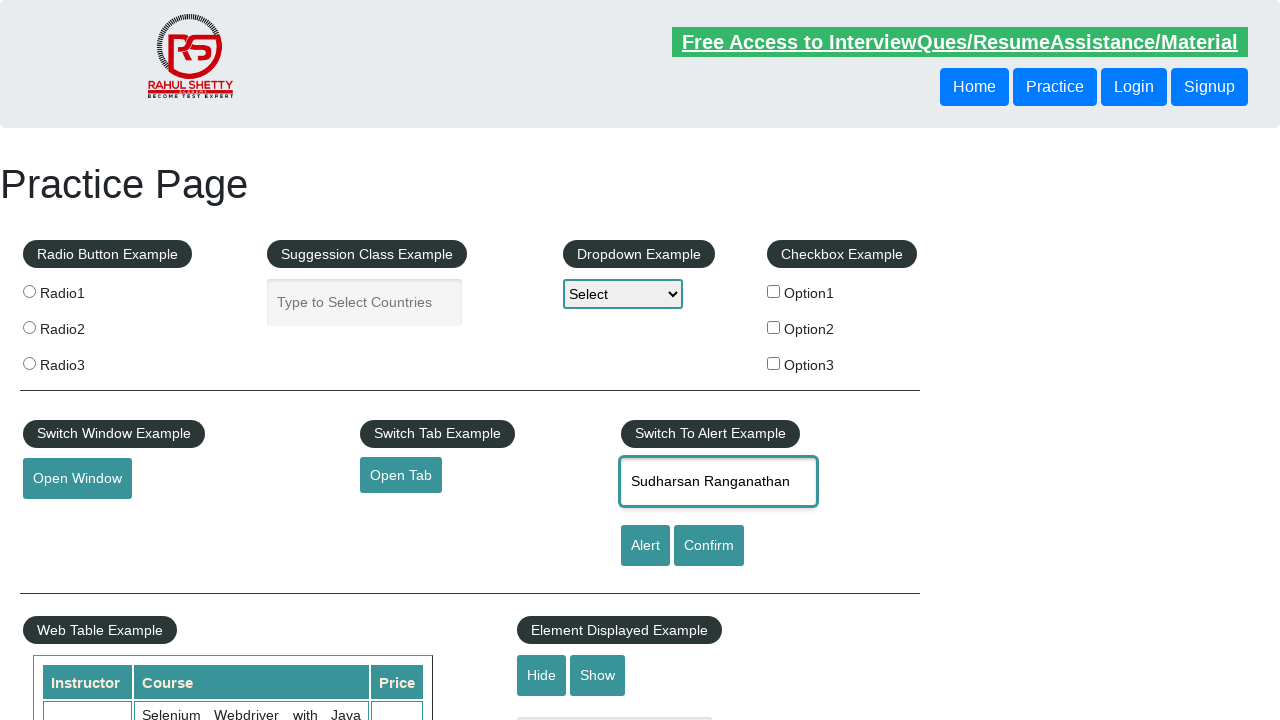

Set up dialog handler to accept alerts
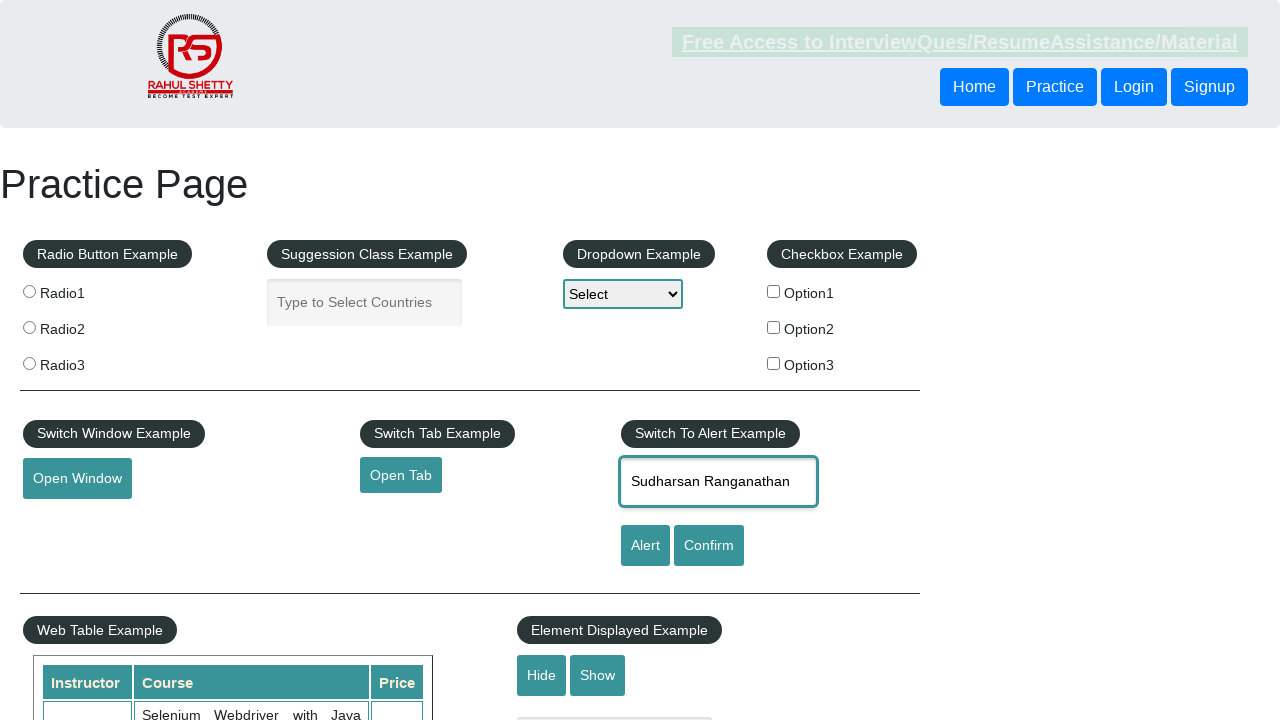

Clicked alert button and accepted the alert dialog at (645, 546) on #alertbtn
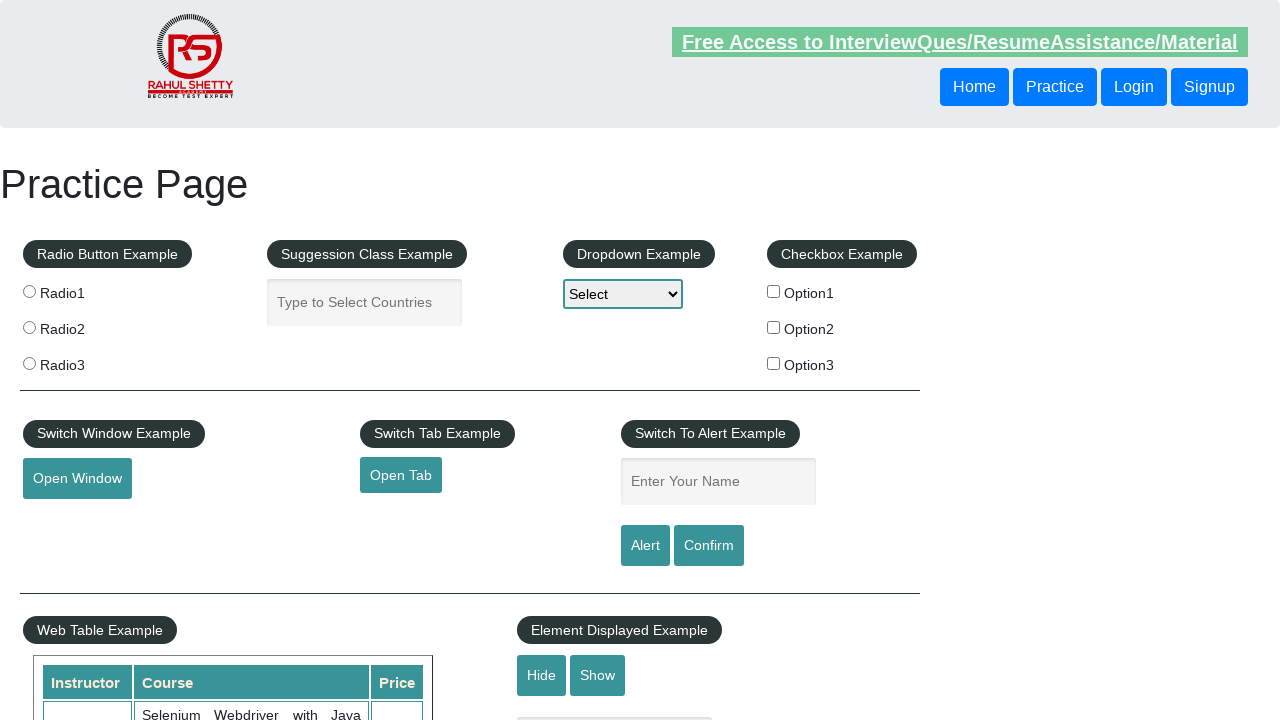

Set up dialog handler to dismiss confirm dialogs
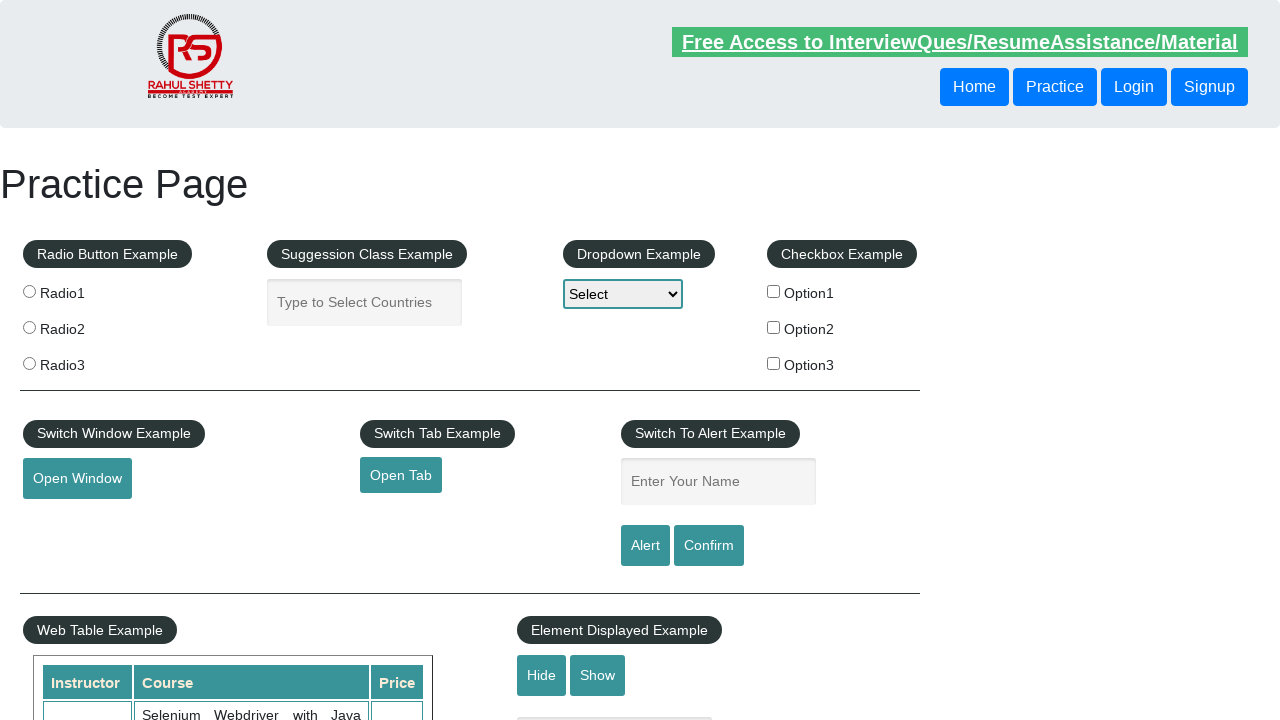

Clicked confirm button and dismissed the confirm dialog at (709, 546) on #confirmbtn
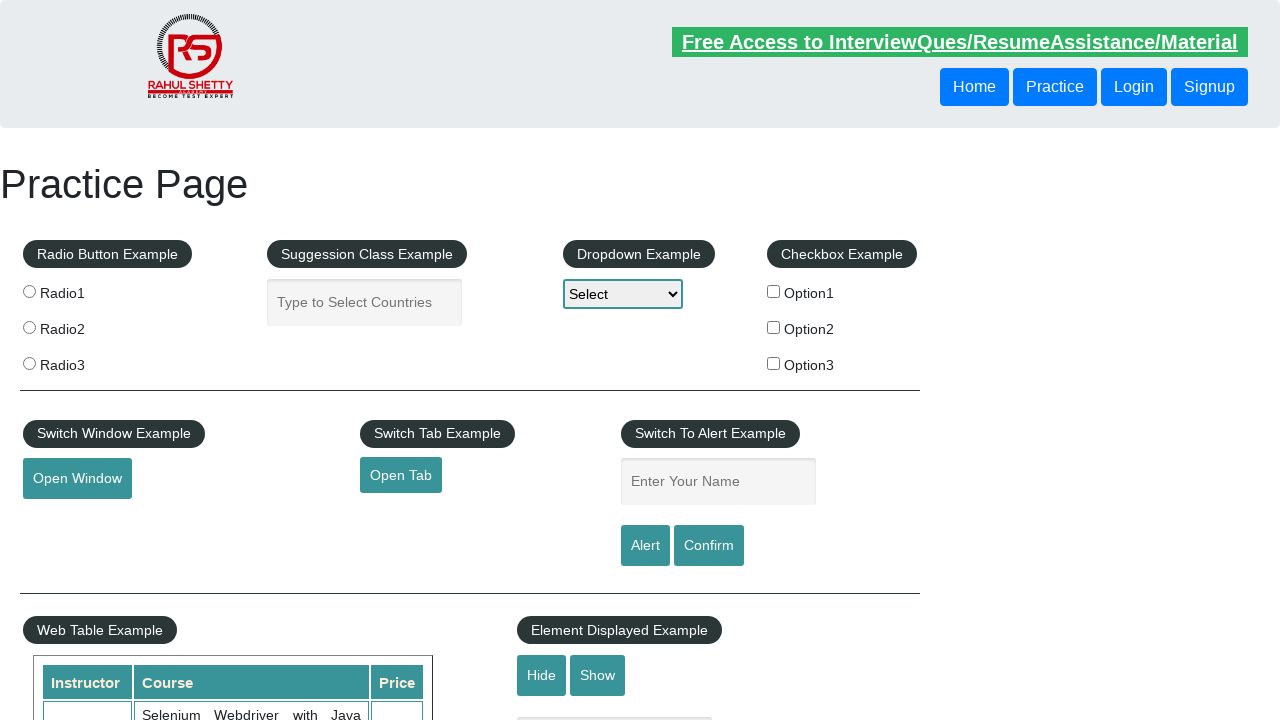

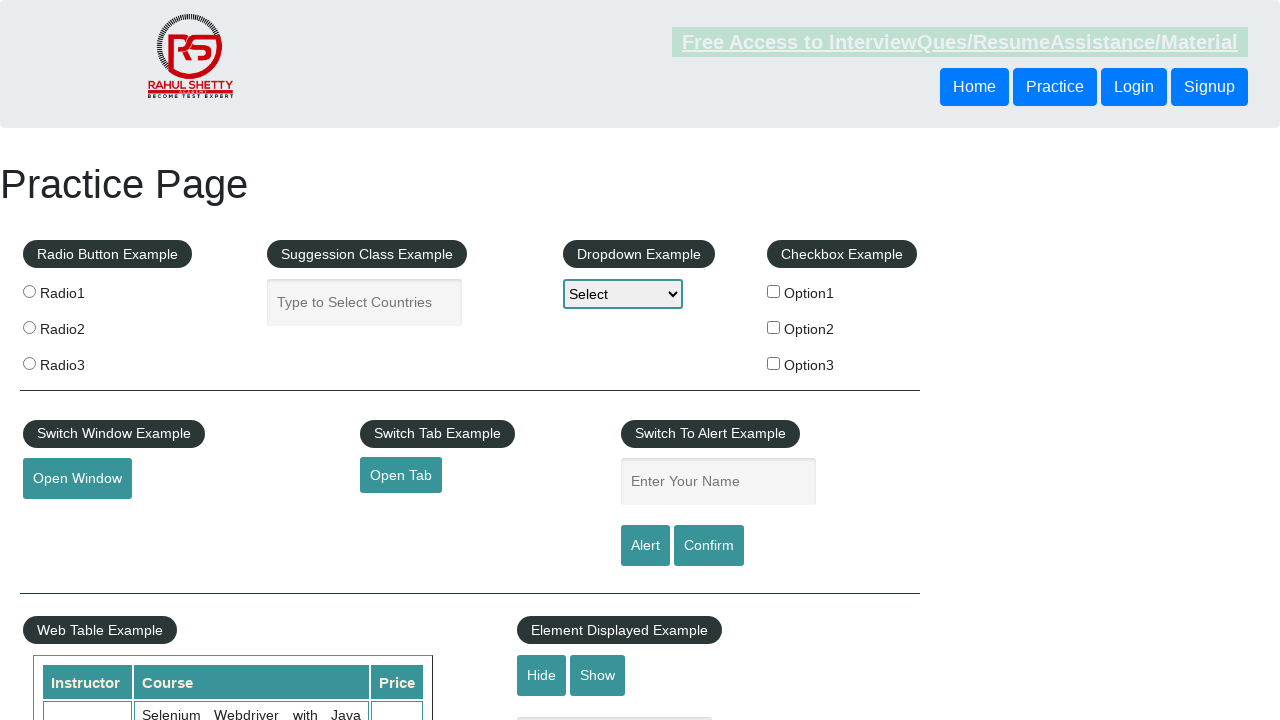